Tests form interaction on a training ground page by filling an input field and clicking a button

Starting URL: https://techstepacademy.com/training-ground

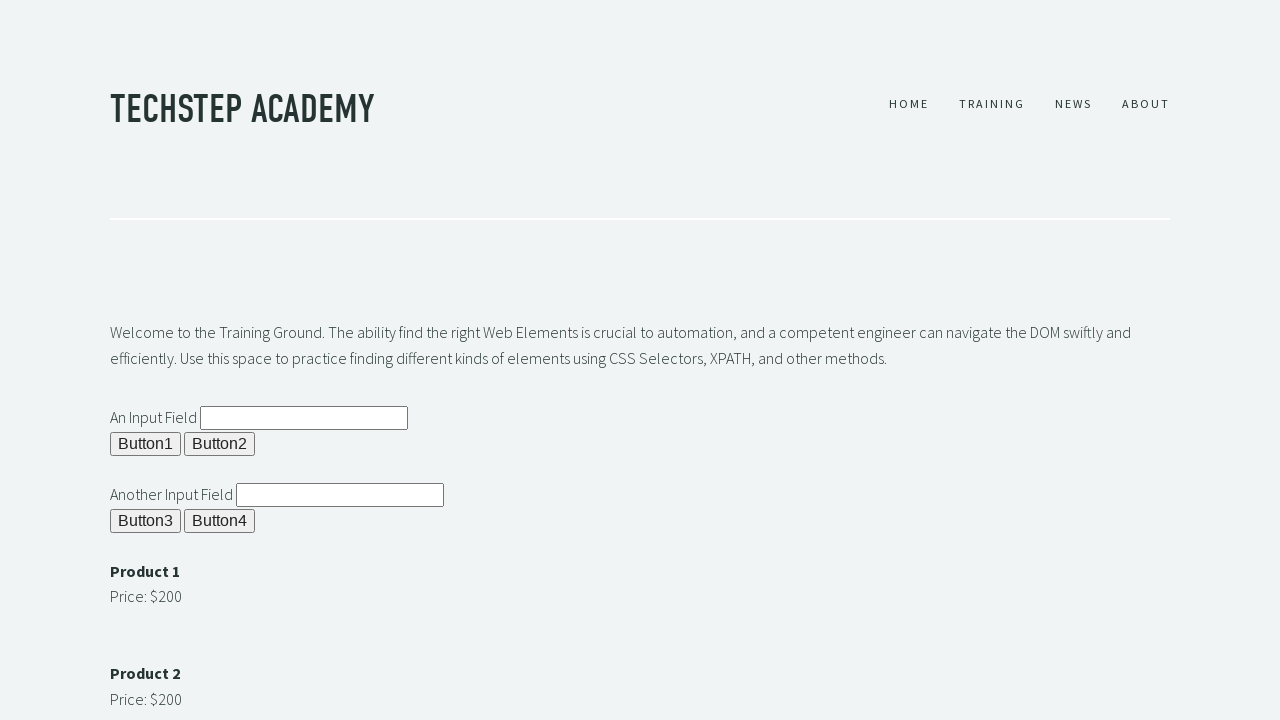

Filled input field with 'Test text' on input[id='ipt2']
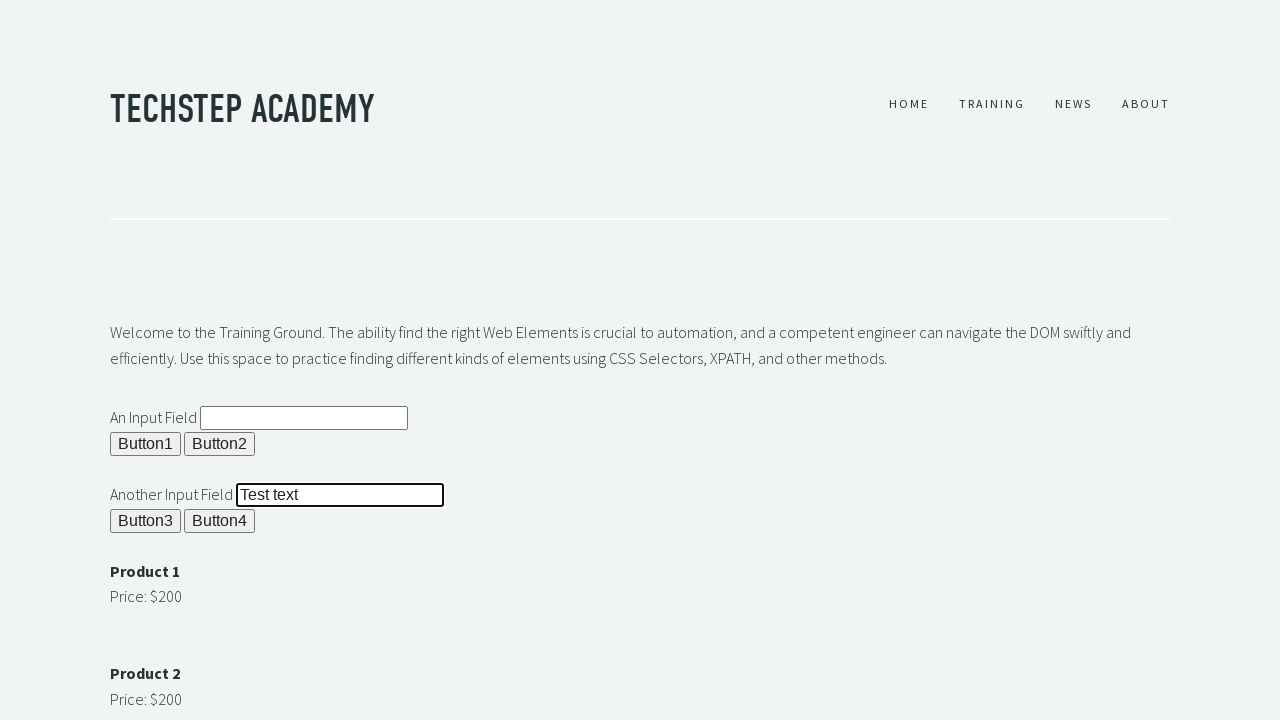

Clicked button to submit form at (220, 521) on button[id='b4']
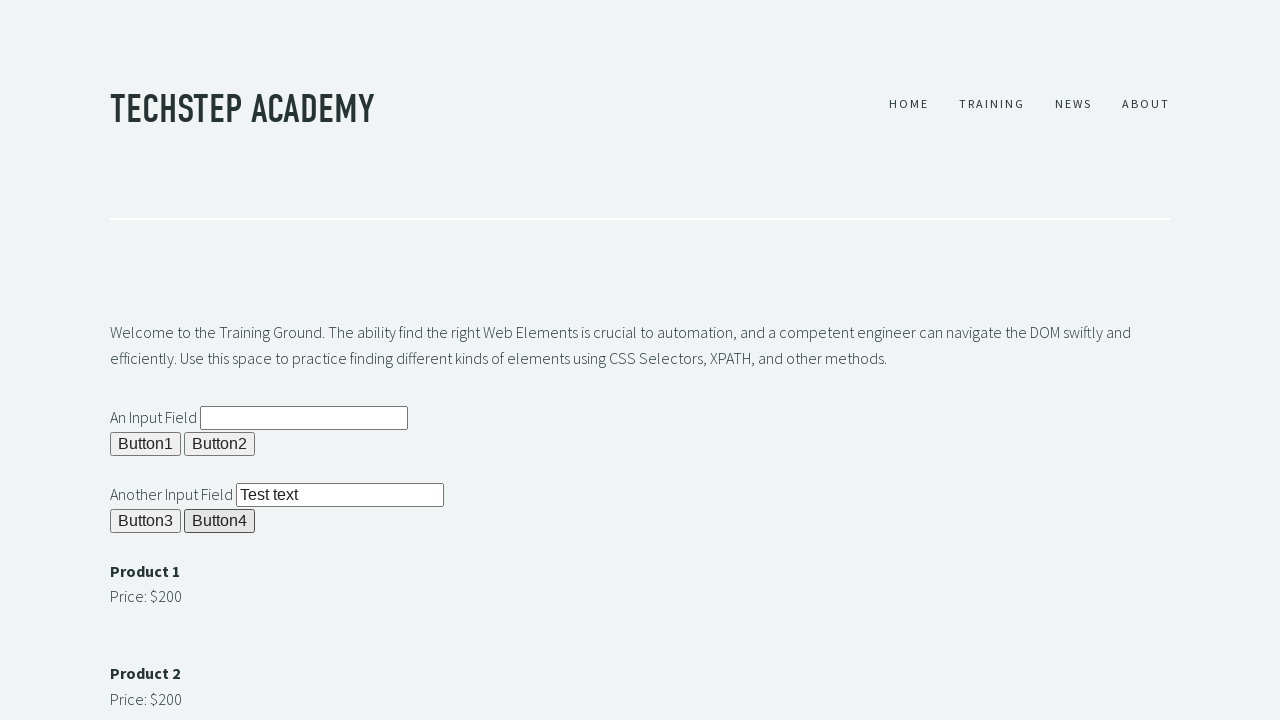

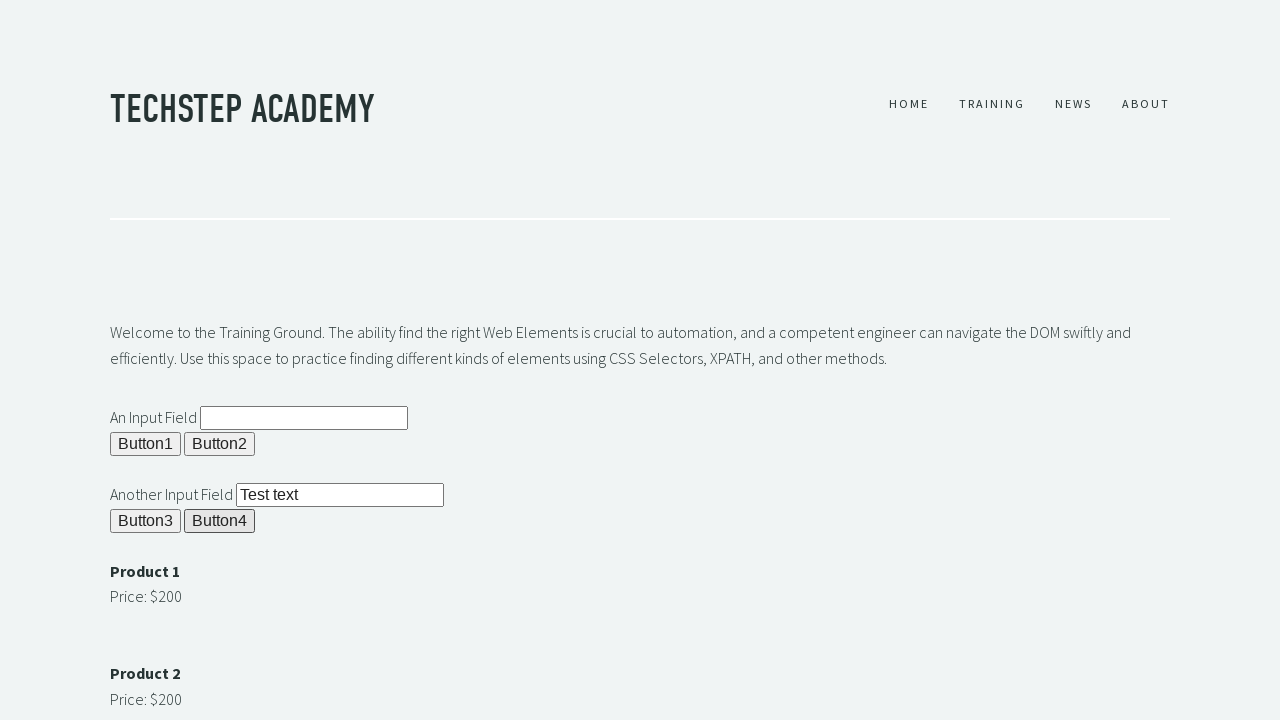